Opens the Link Group homepage and verifies that the page is displayed by checking the page title

Starting URL: https://www.linkgroup.eu

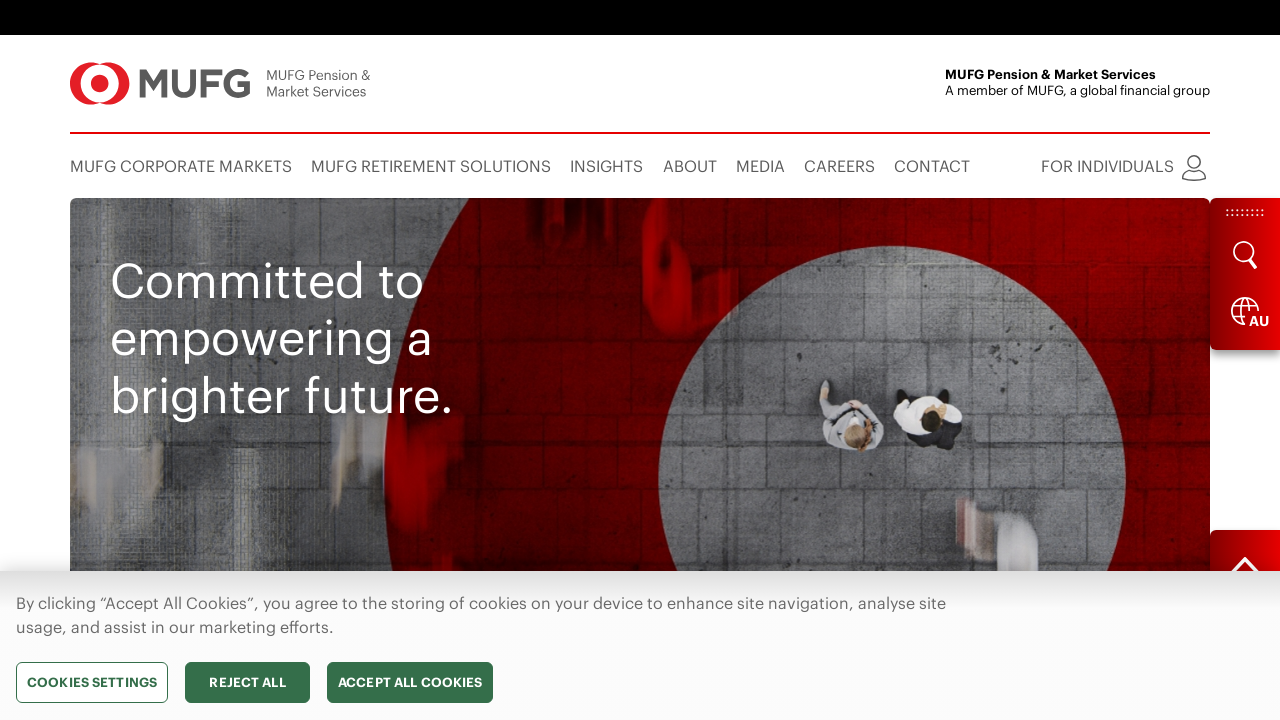

Waited for page to reach domcontentloaded state
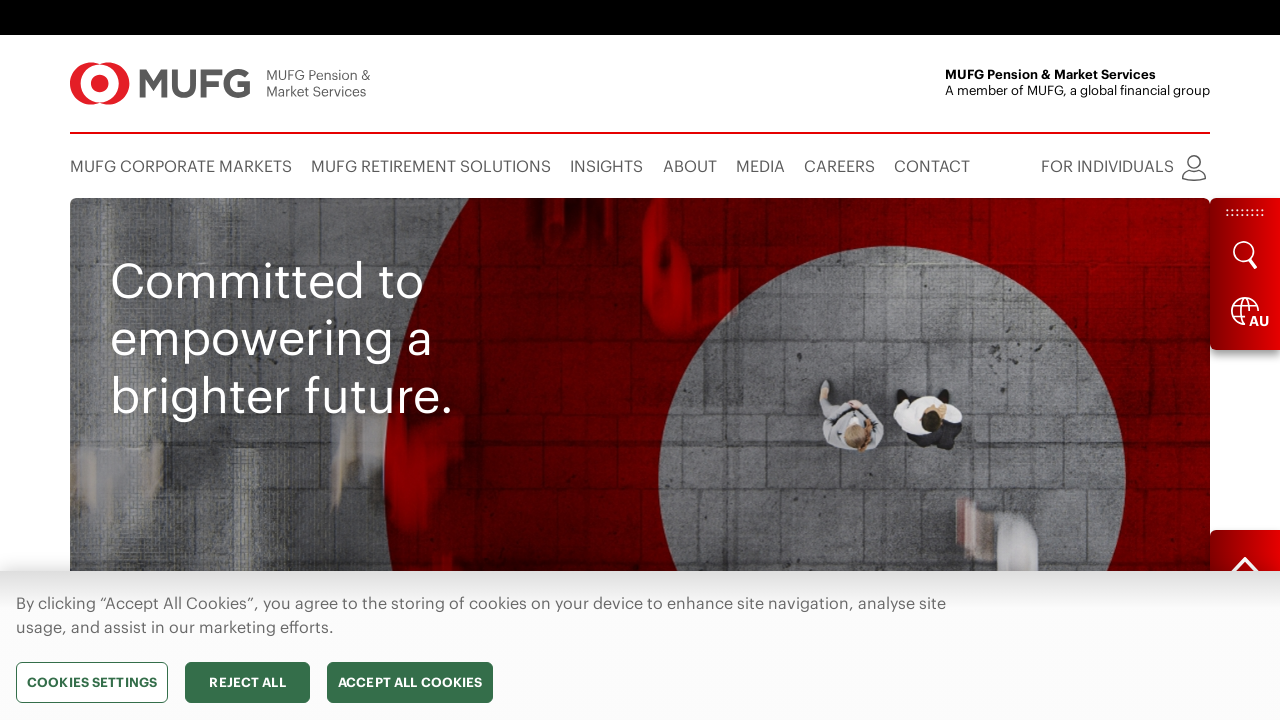

Verified page title is valid and contains 'Home' or is not empty
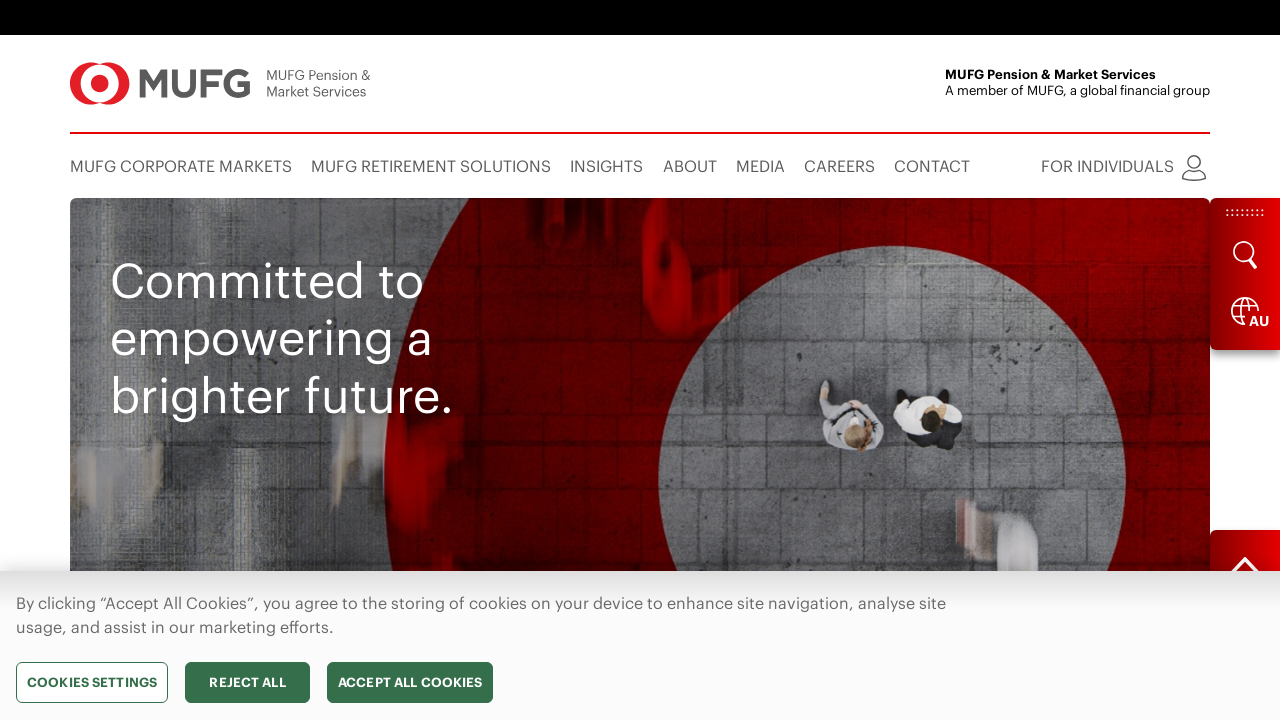

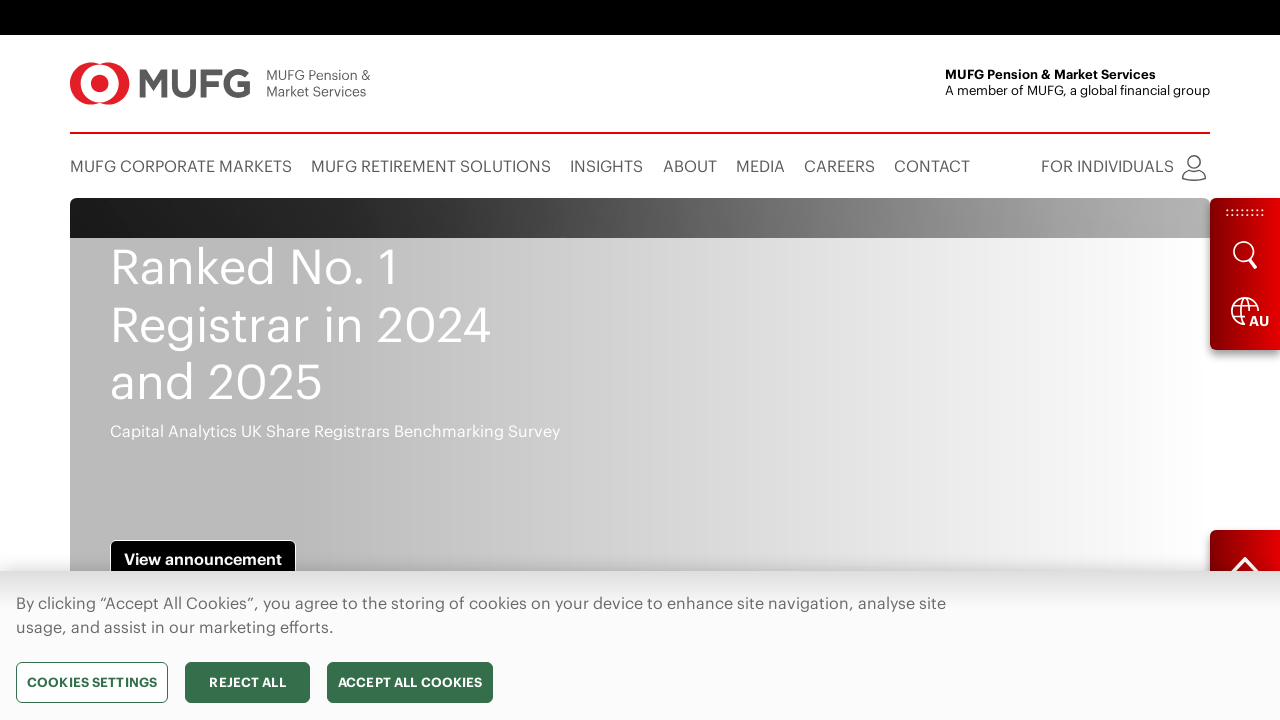